Tests window handling functionality by clicking a link that opens a new window, verifying the new window's title, and switching back to the original window

Starting URL: https://the-internet.herokuapp.com/windows

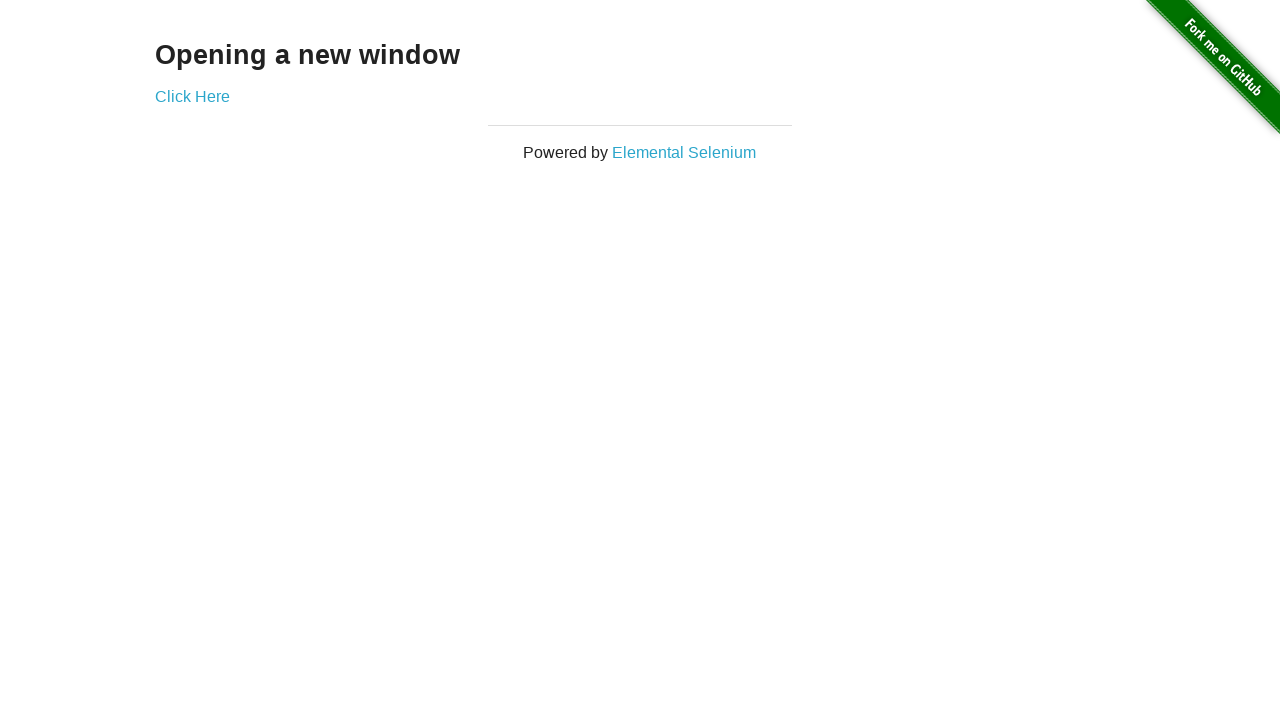

Located h3 heading element
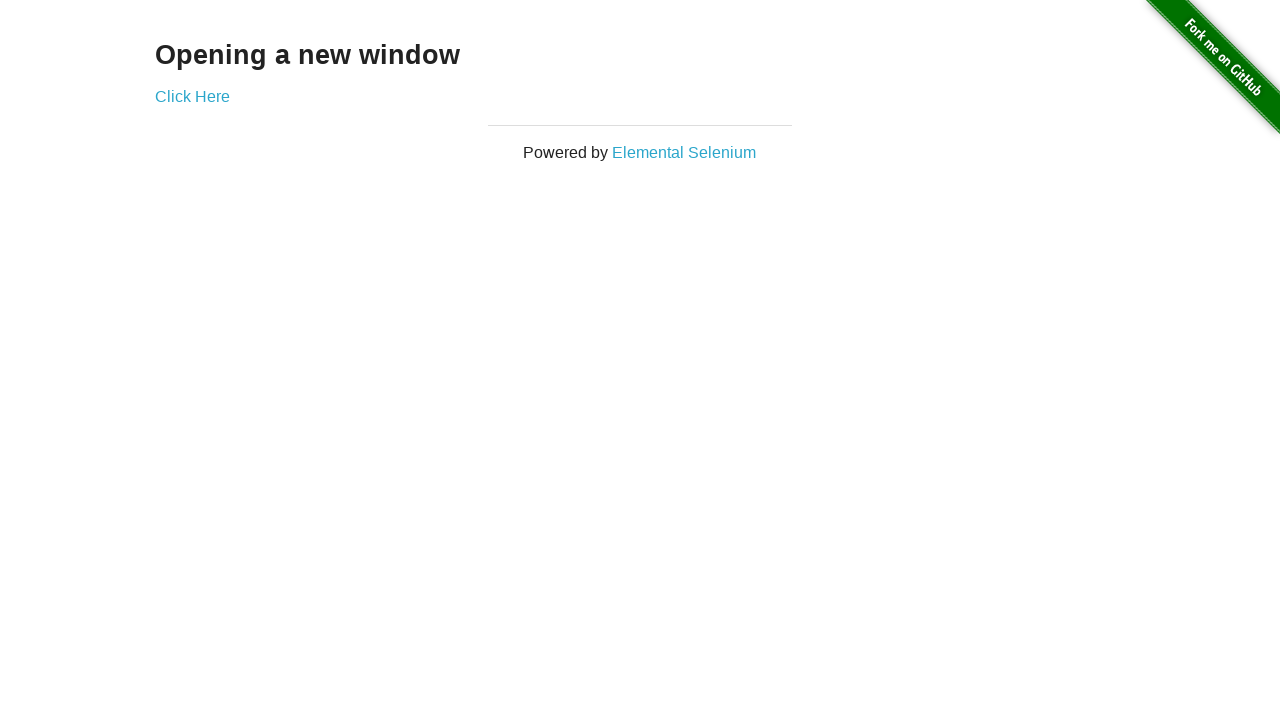

Verified heading text is 'Opening a new window'
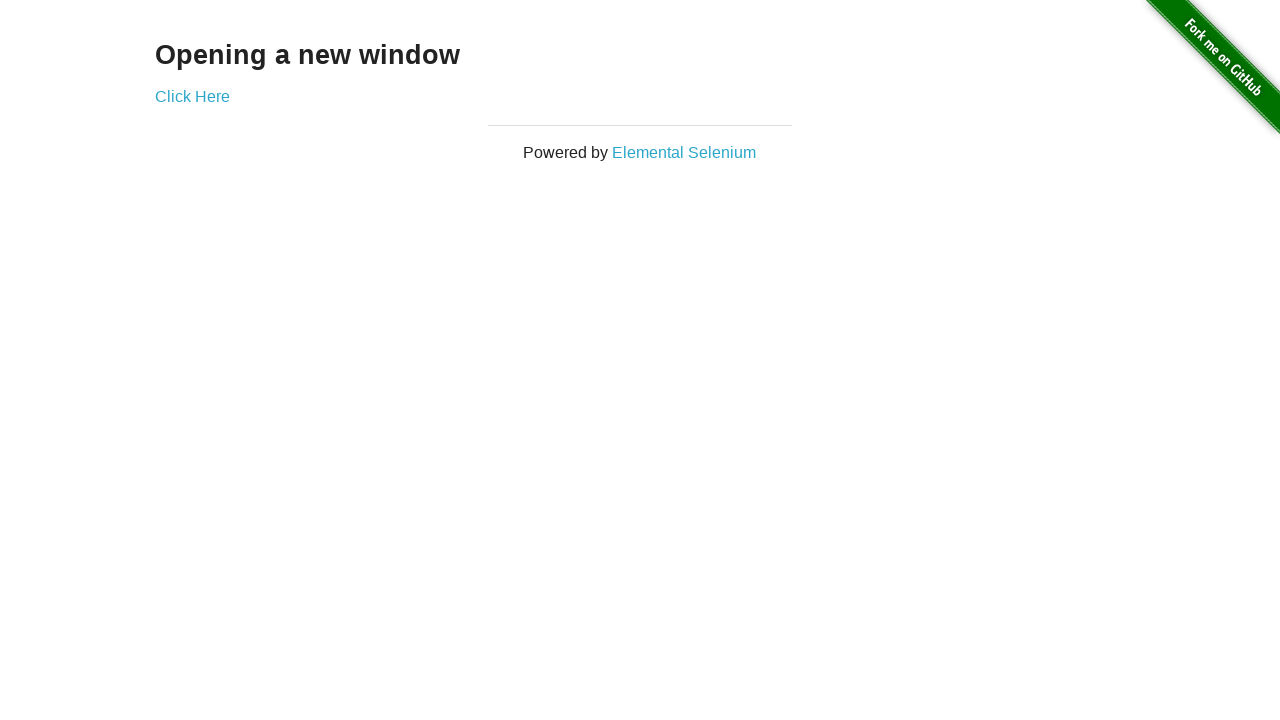

Verified original page title is 'The Internet'
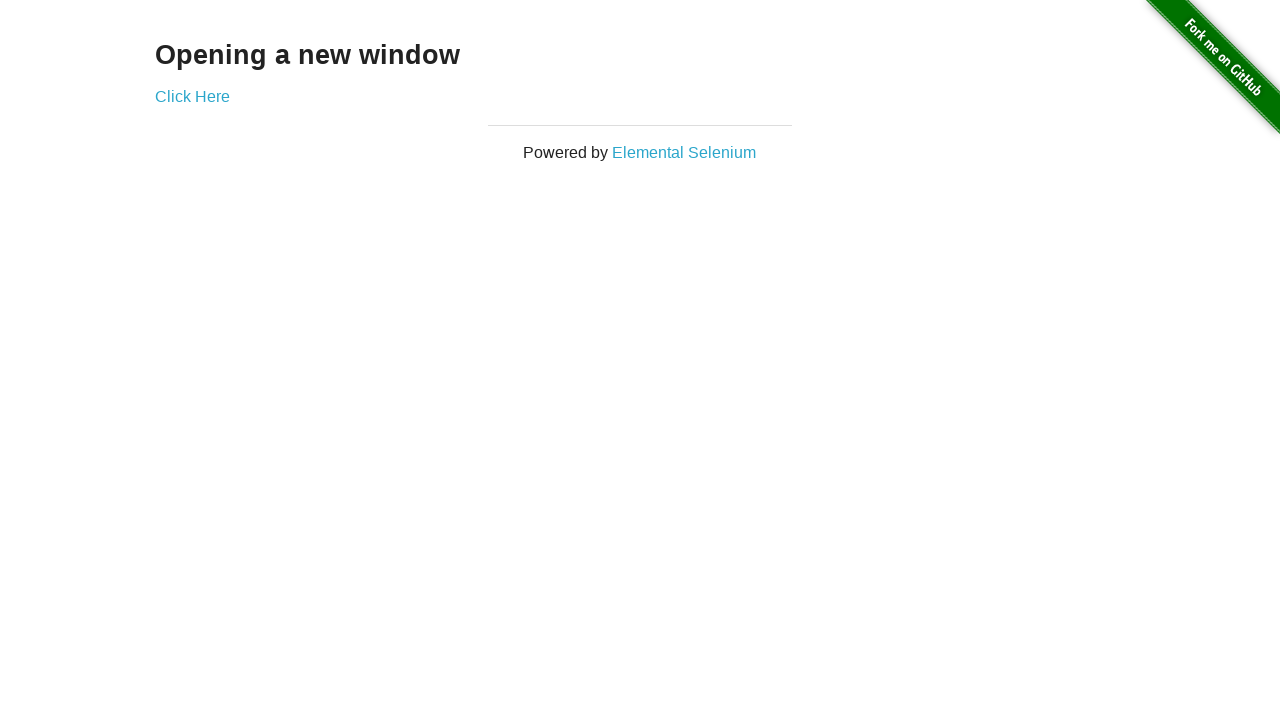

Clicked 'Click Here' button to open new window at (192, 96) on text=Click Here
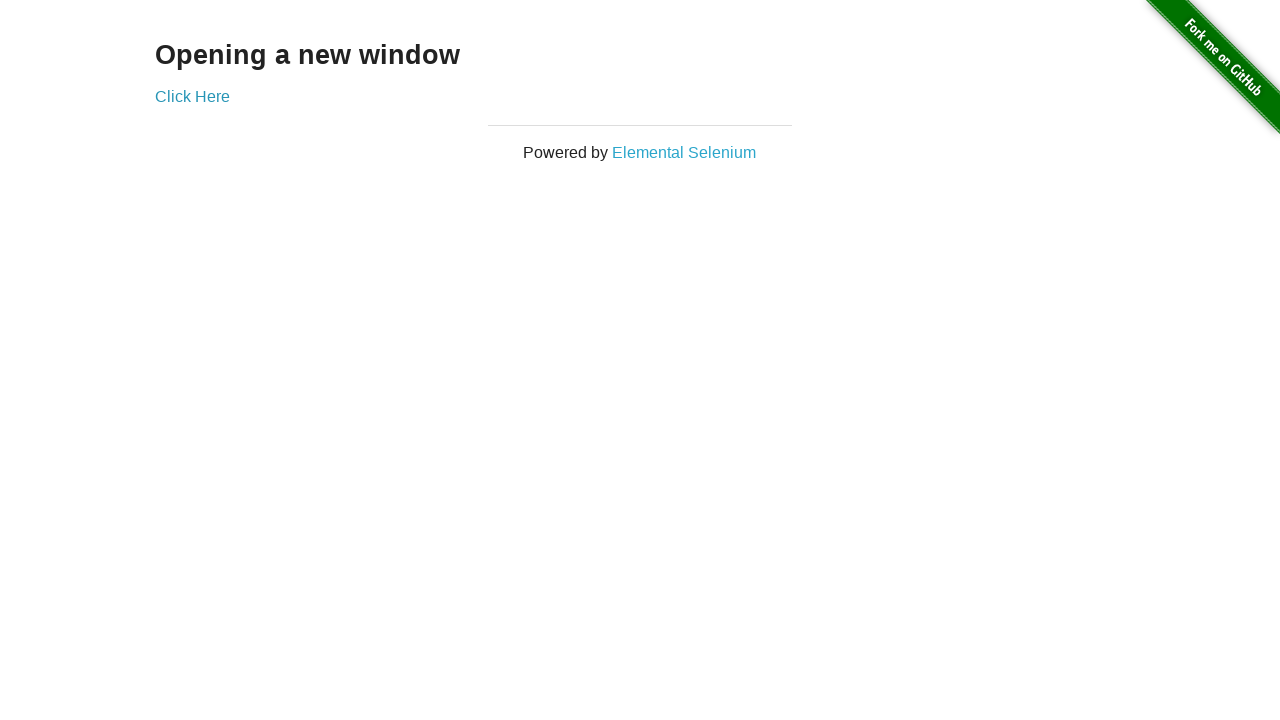

New window opened and captured
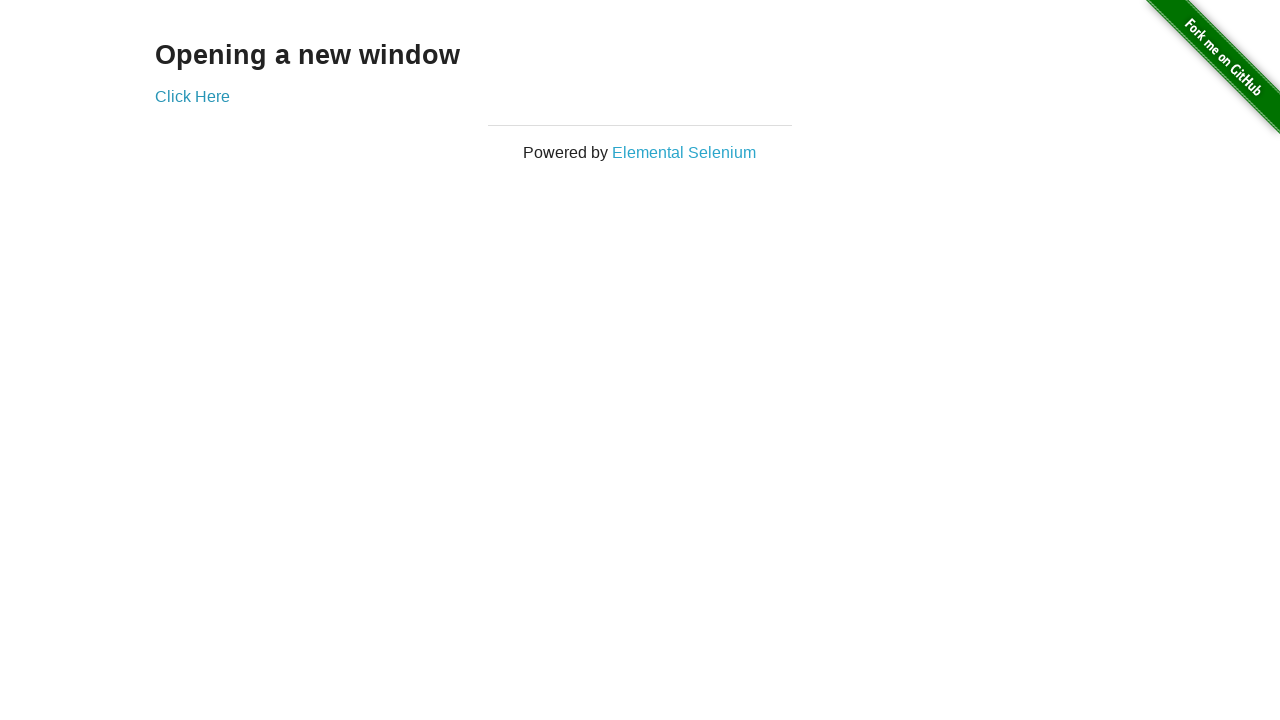

New page finished loading
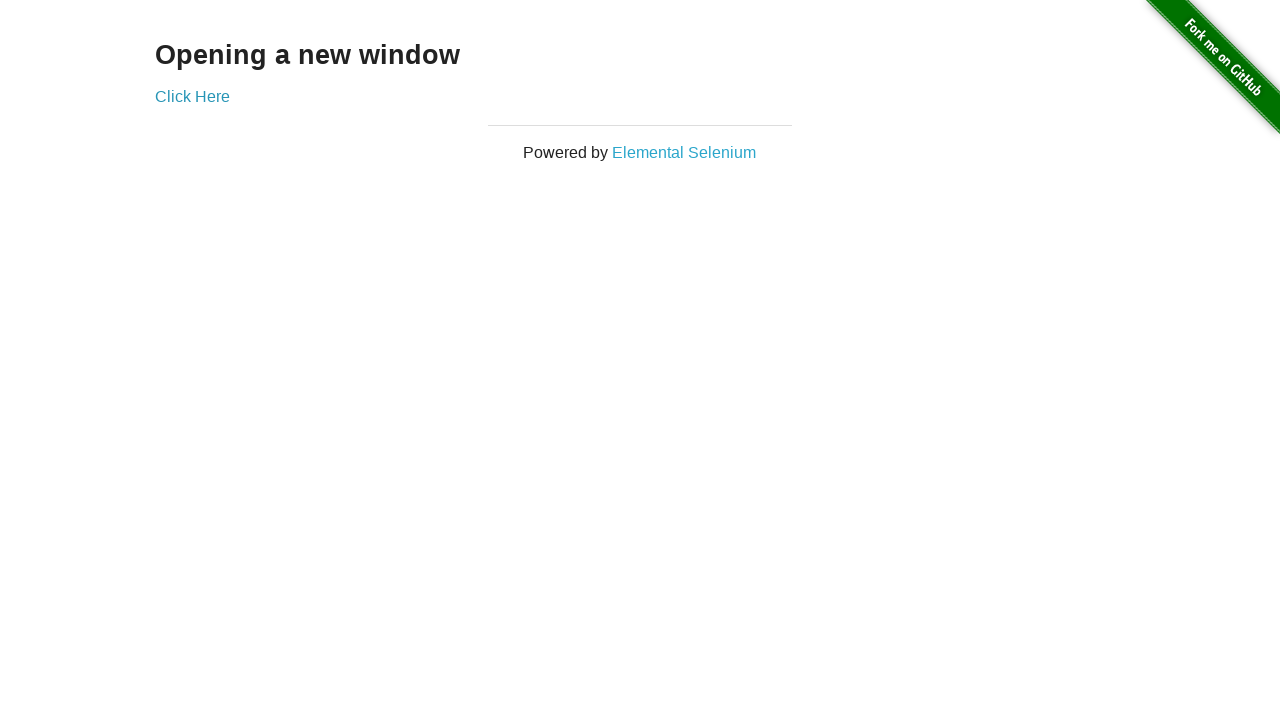

Verified new window title is 'New Window'
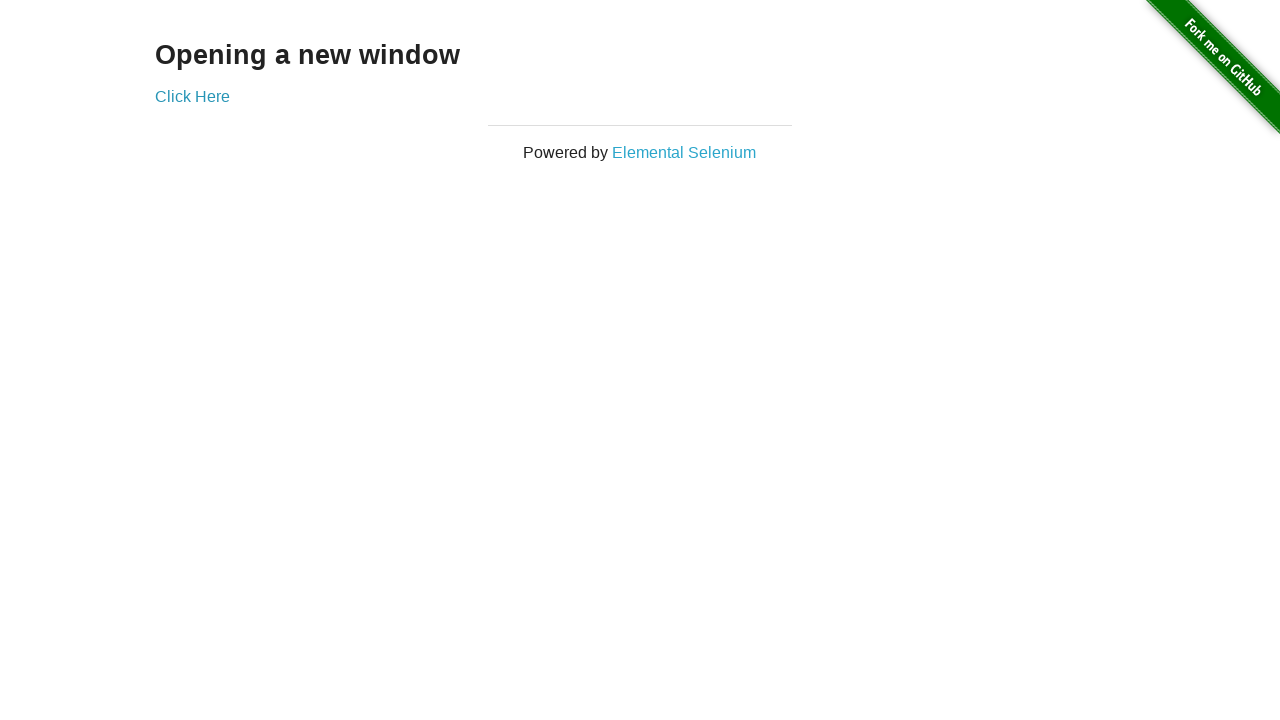

Verified original page is still accessible with title 'The Internet'
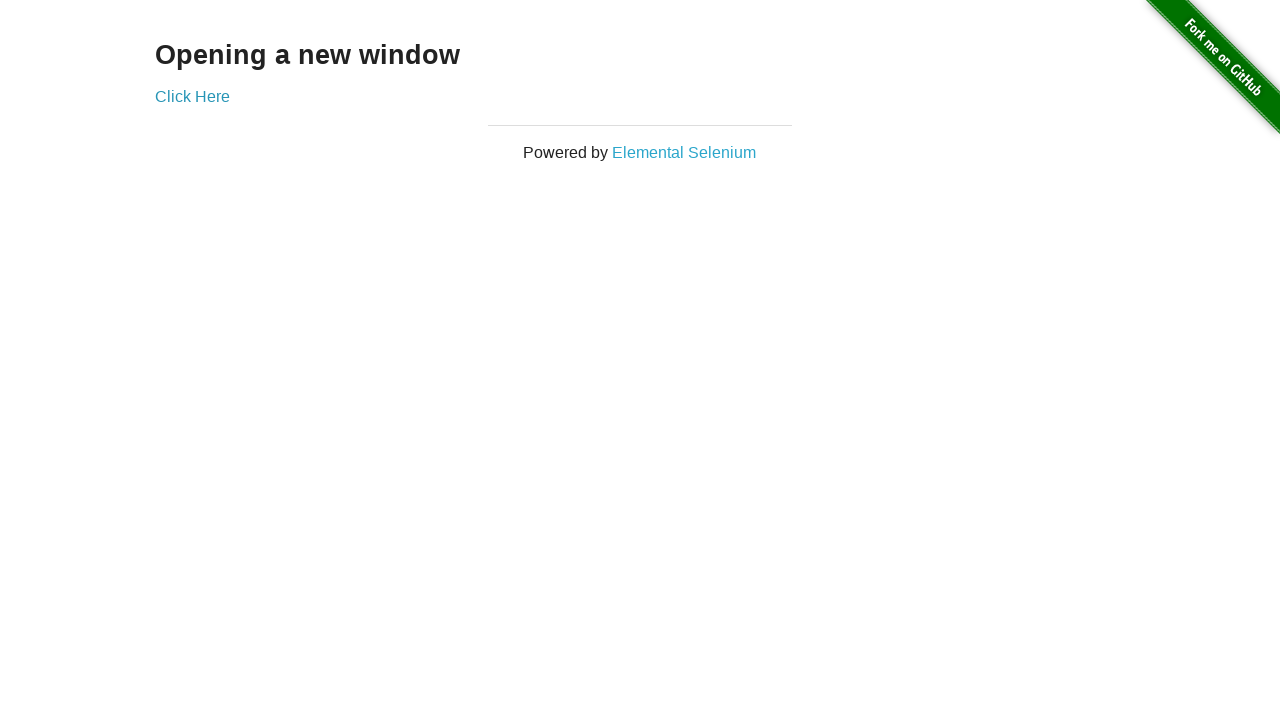

Closed the new window
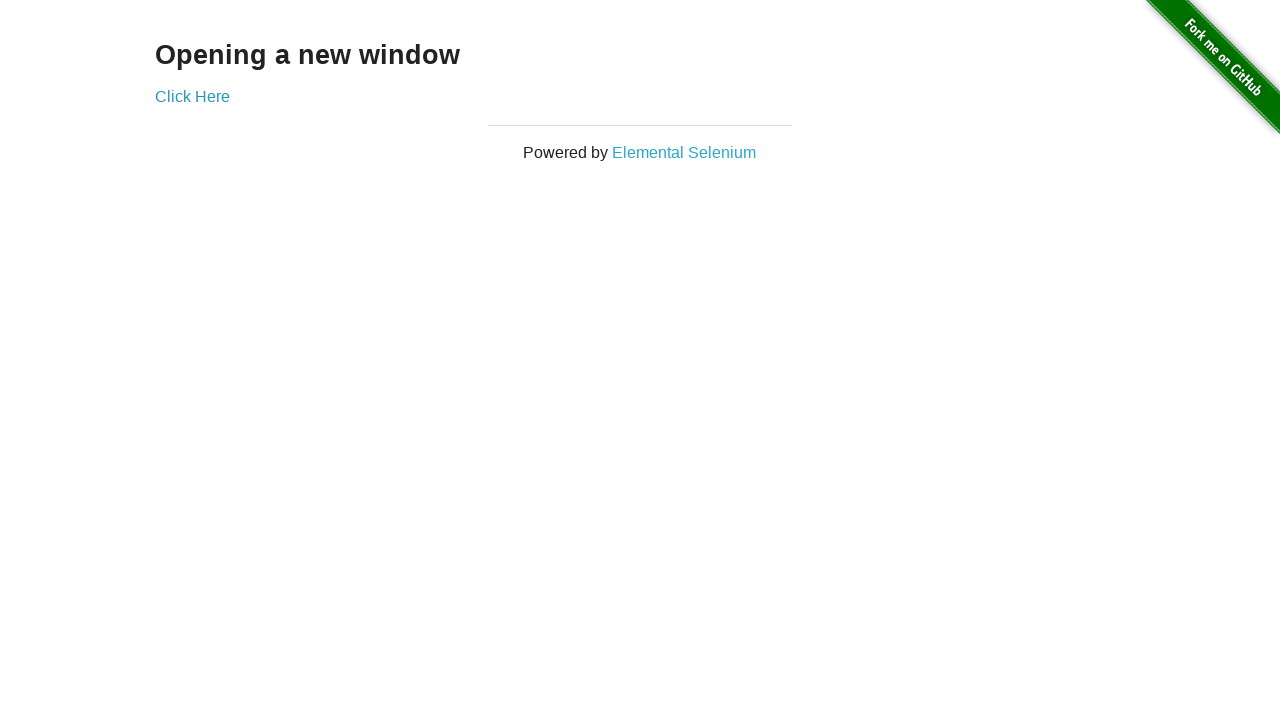

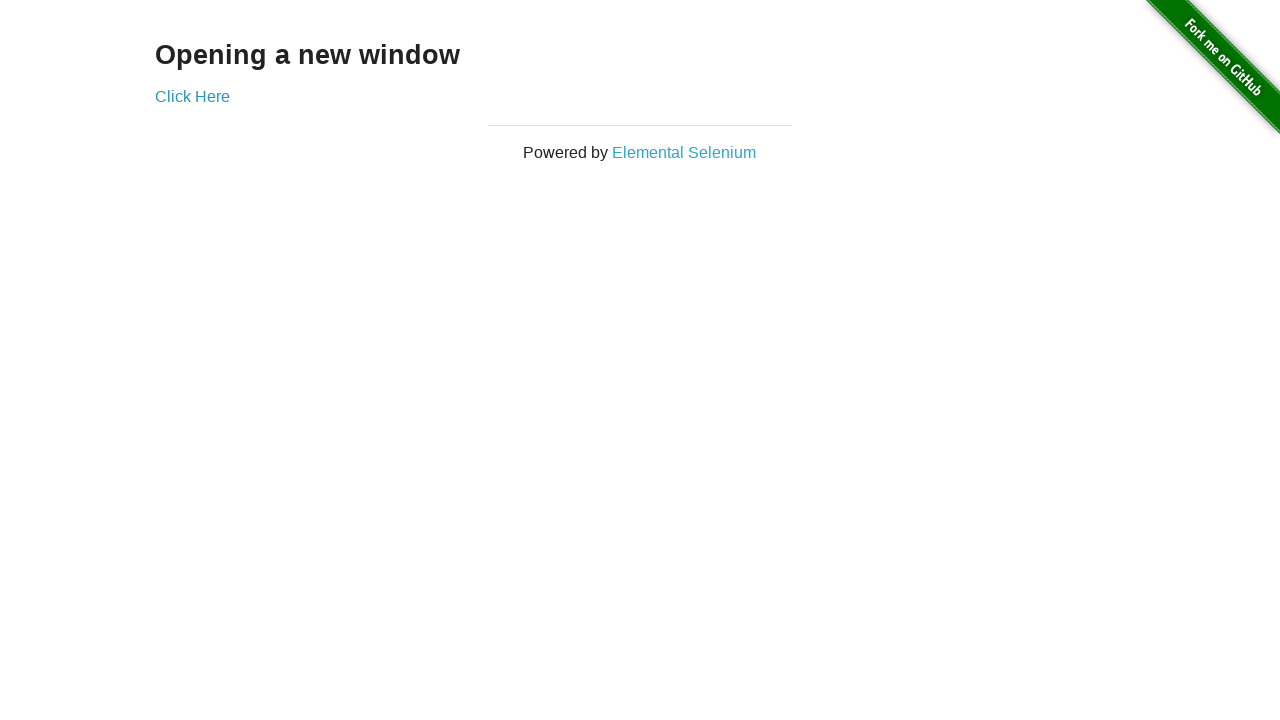